Tests search functionality on a movie website by entering a search term and clicking the search button

Starting URL: https://jairamezcua.github.io/Pelicula/index.html

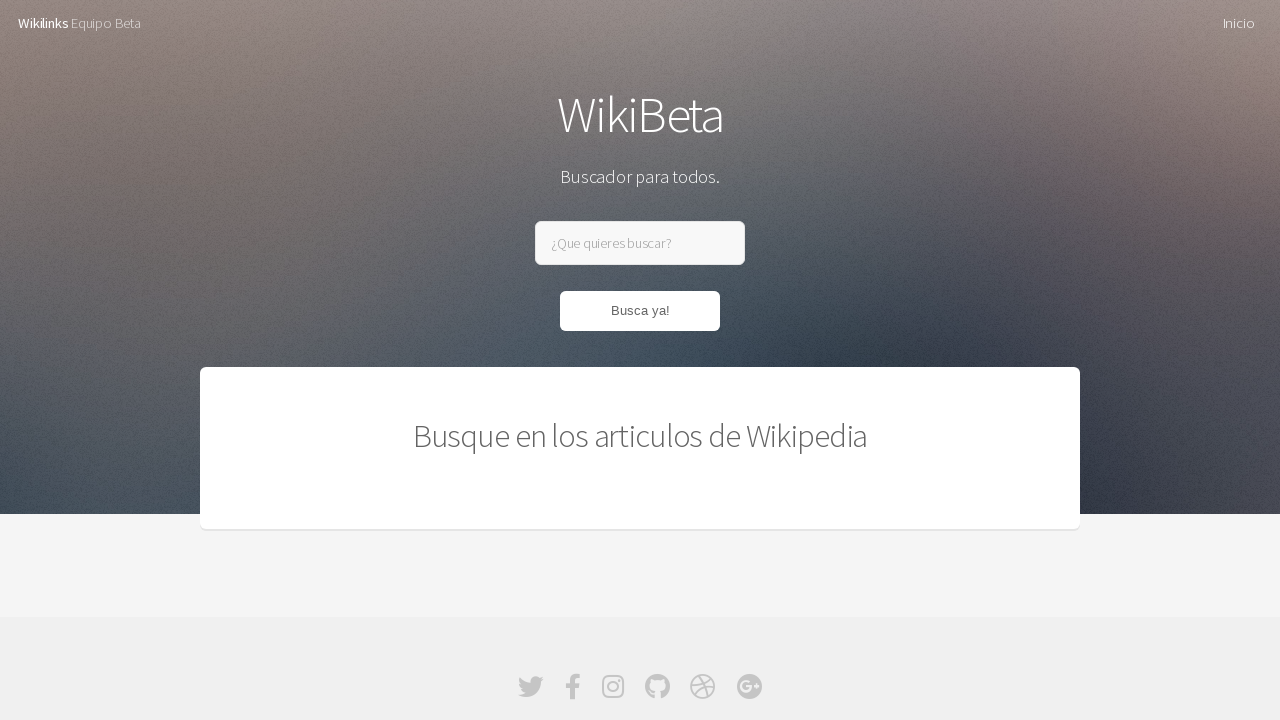

Filled search field with 'hola' on #searchterm
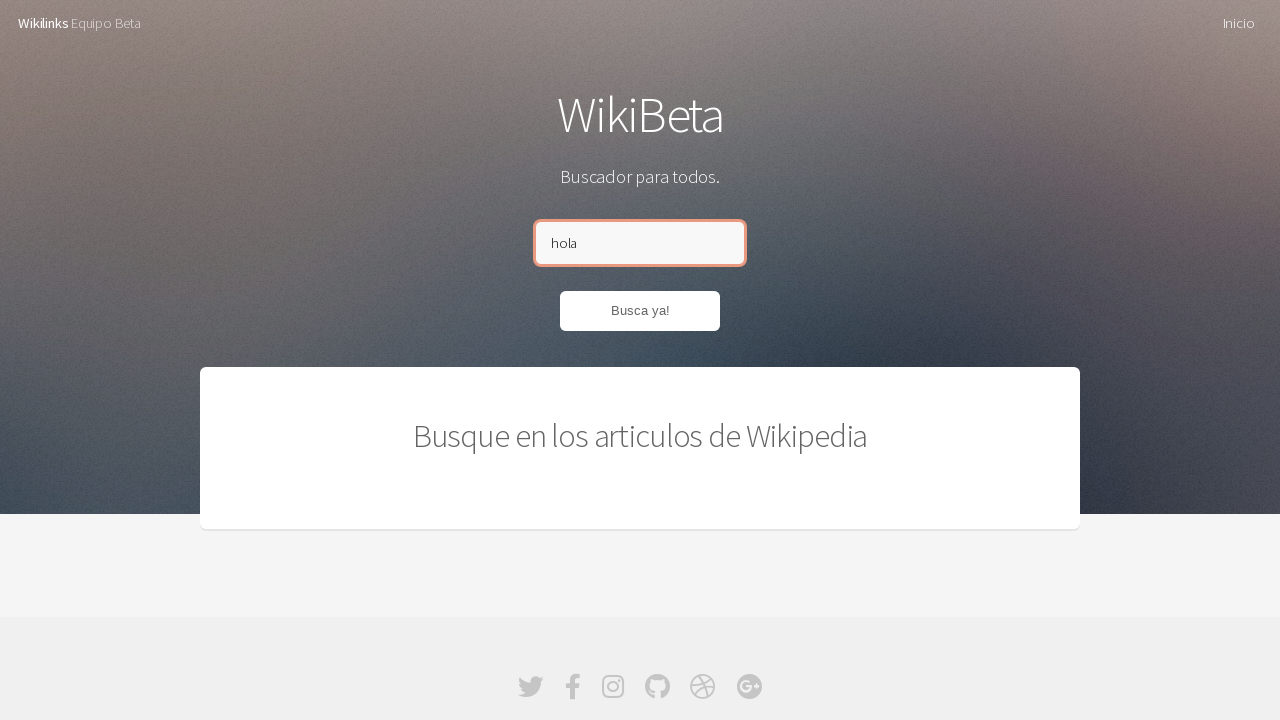

Clicked search button to execute search at (640, 311) on #search
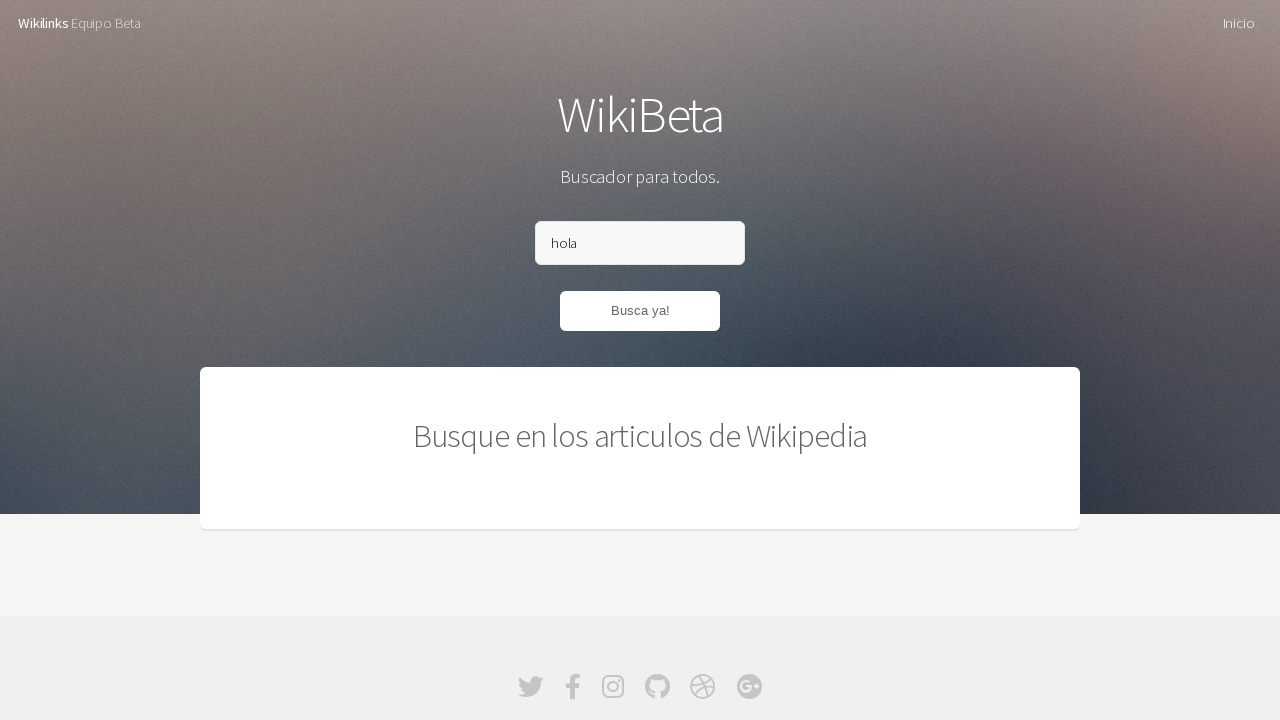

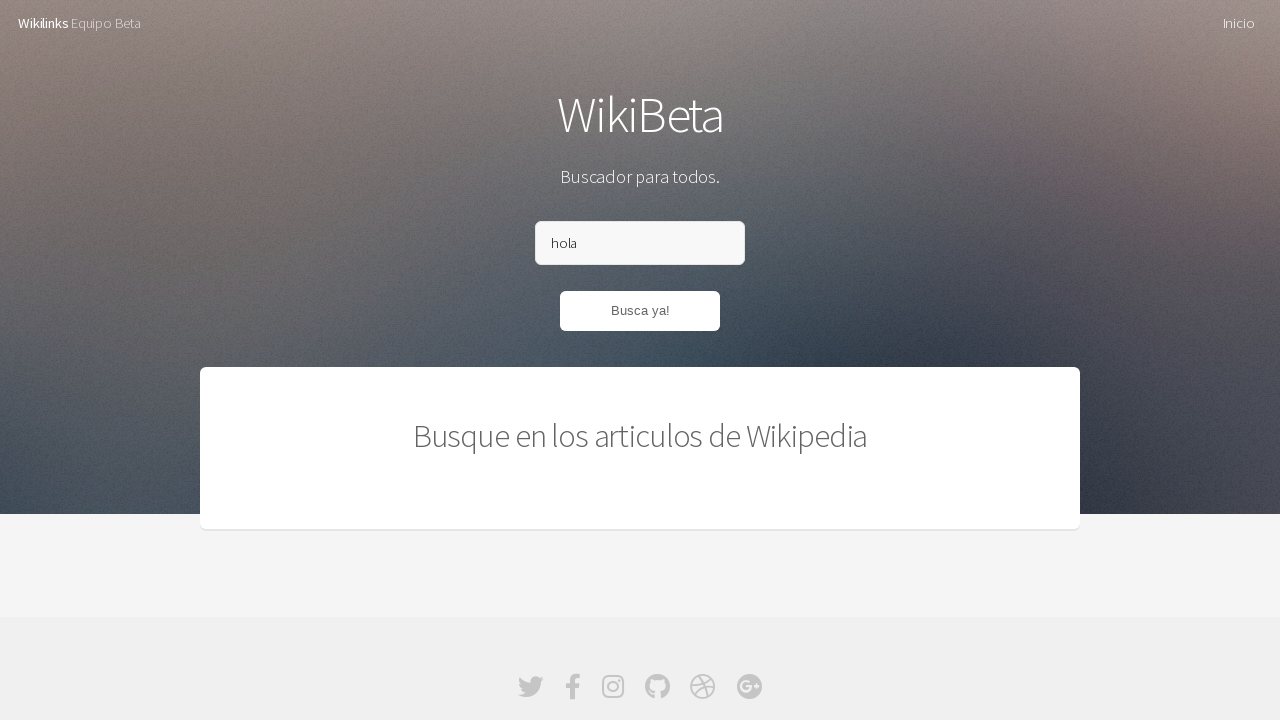